Tests file upload functionality on an Angular file upload demo page by uploading a file and clicking the upload button

Starting URL: http://nervgh.github.io/pages/angular-file-upload/examples/simple/

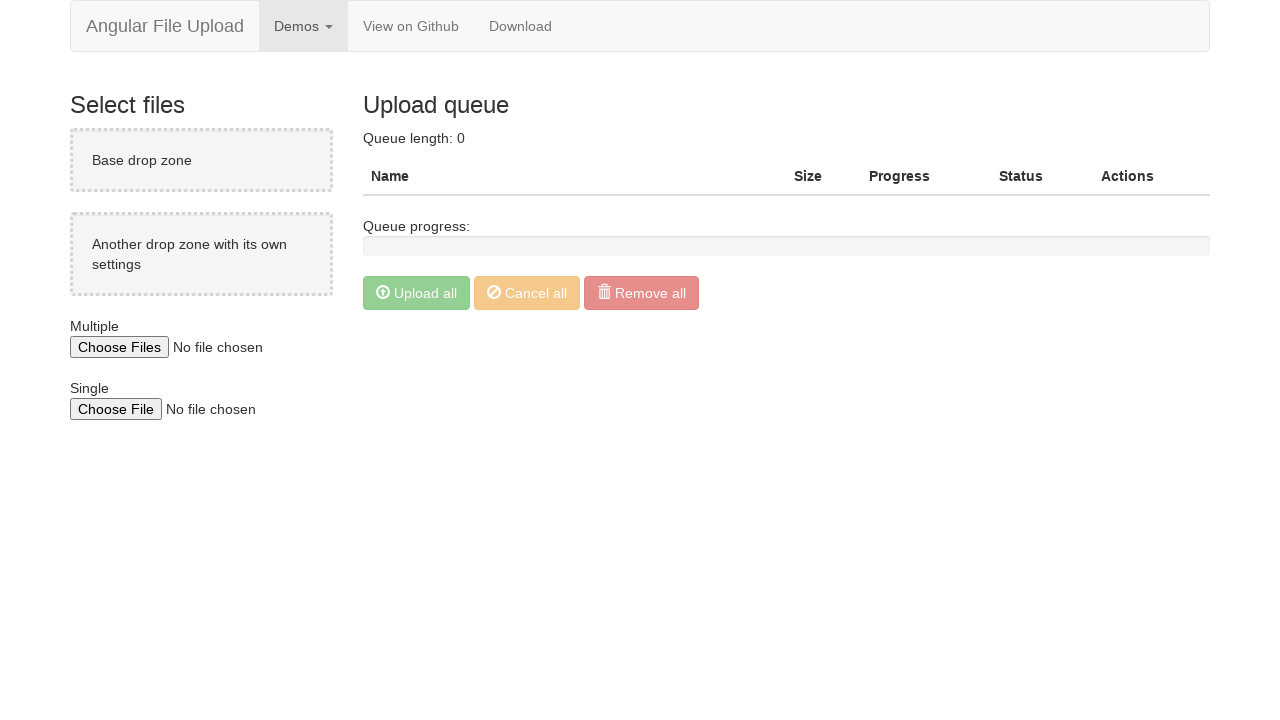

Created temporary test file for upload
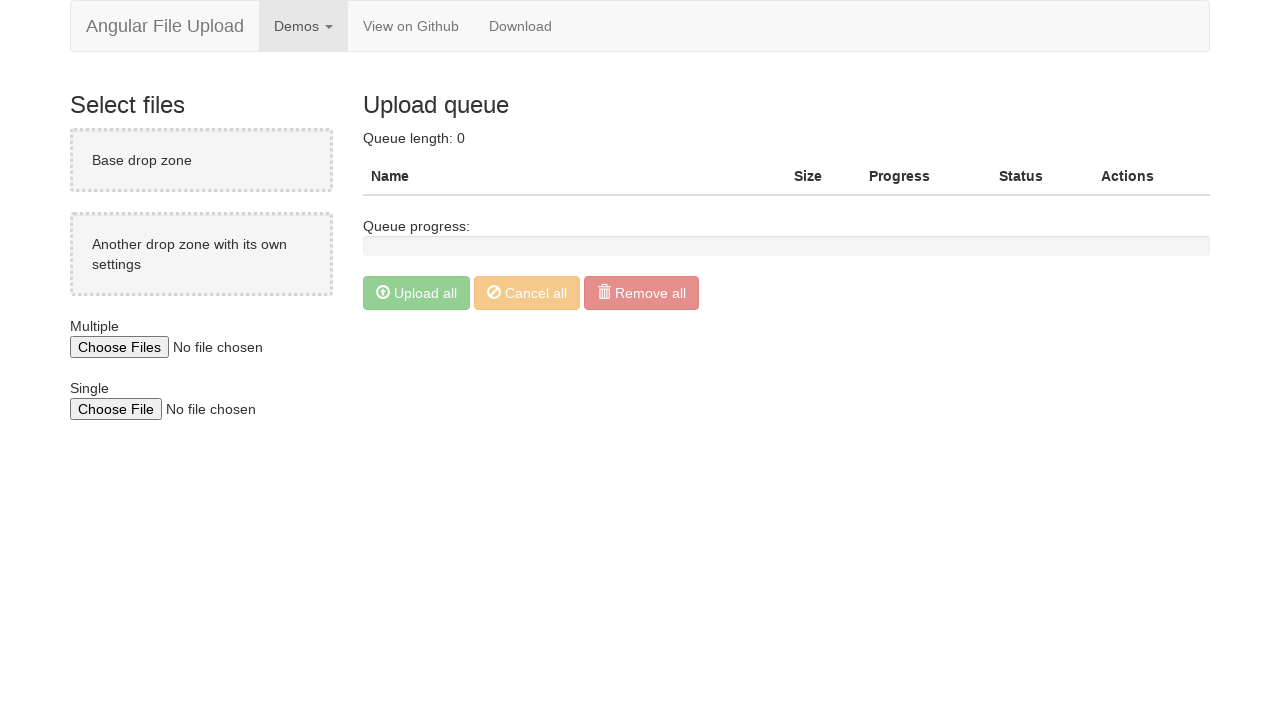

Set input file to temporary test file
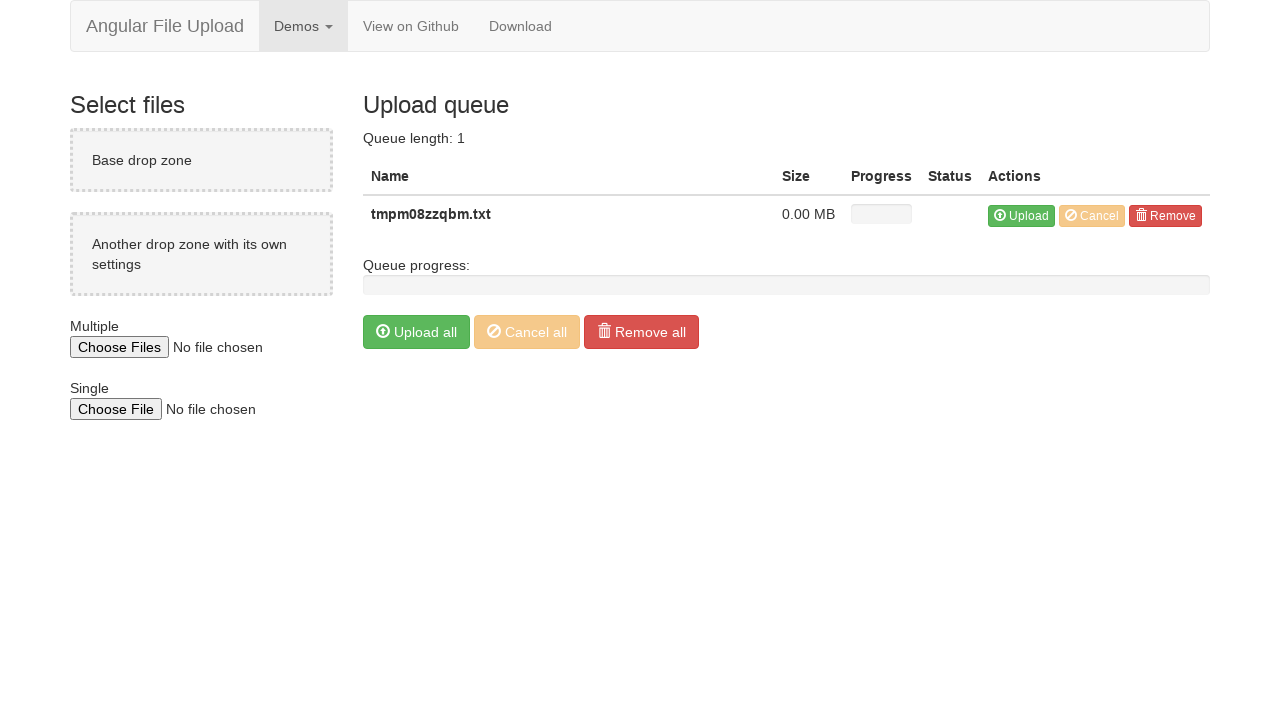

Waited for file to be registered
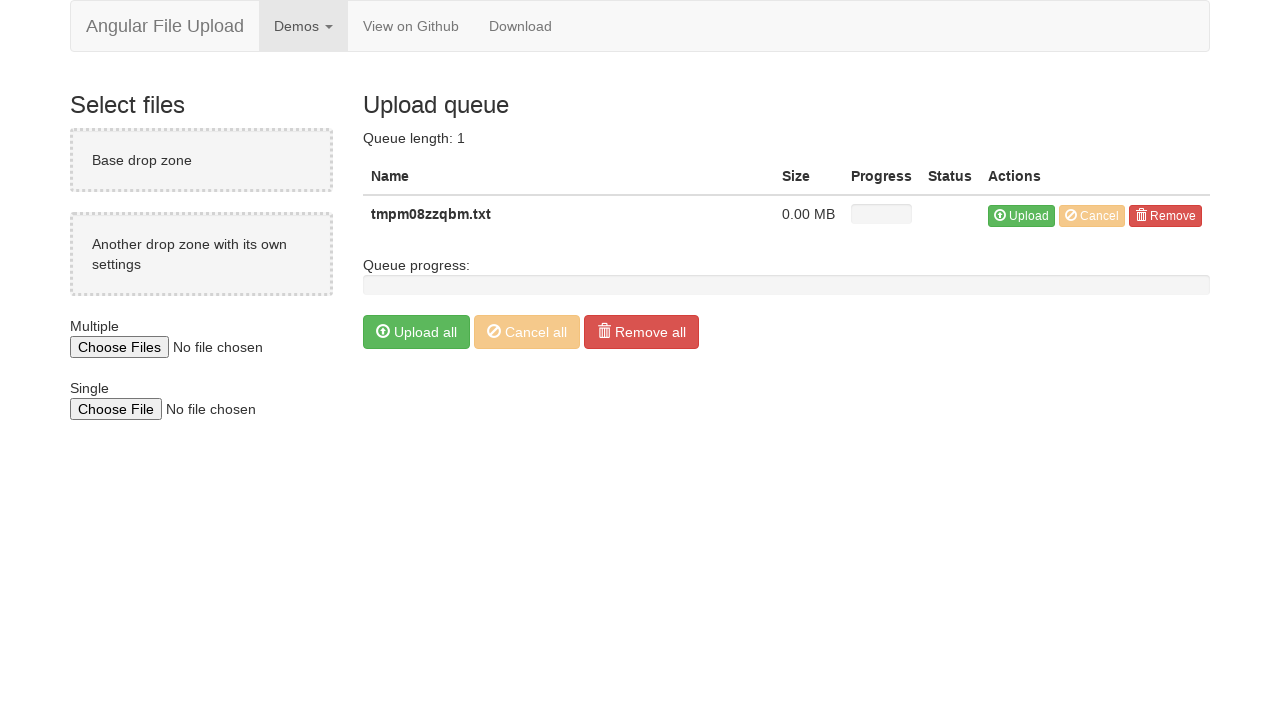

Clicked upload button to start file upload at (1022, 216) on button[ng-click='item.upload()']
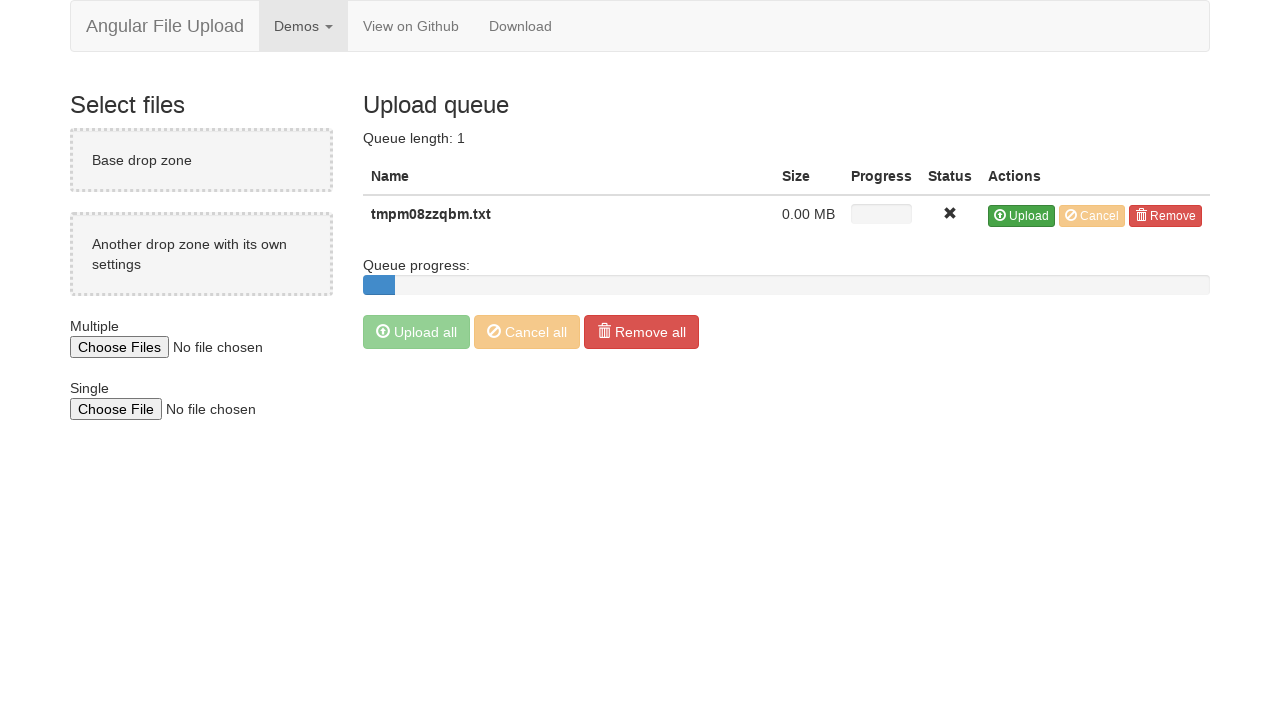

Waited for file upload to complete
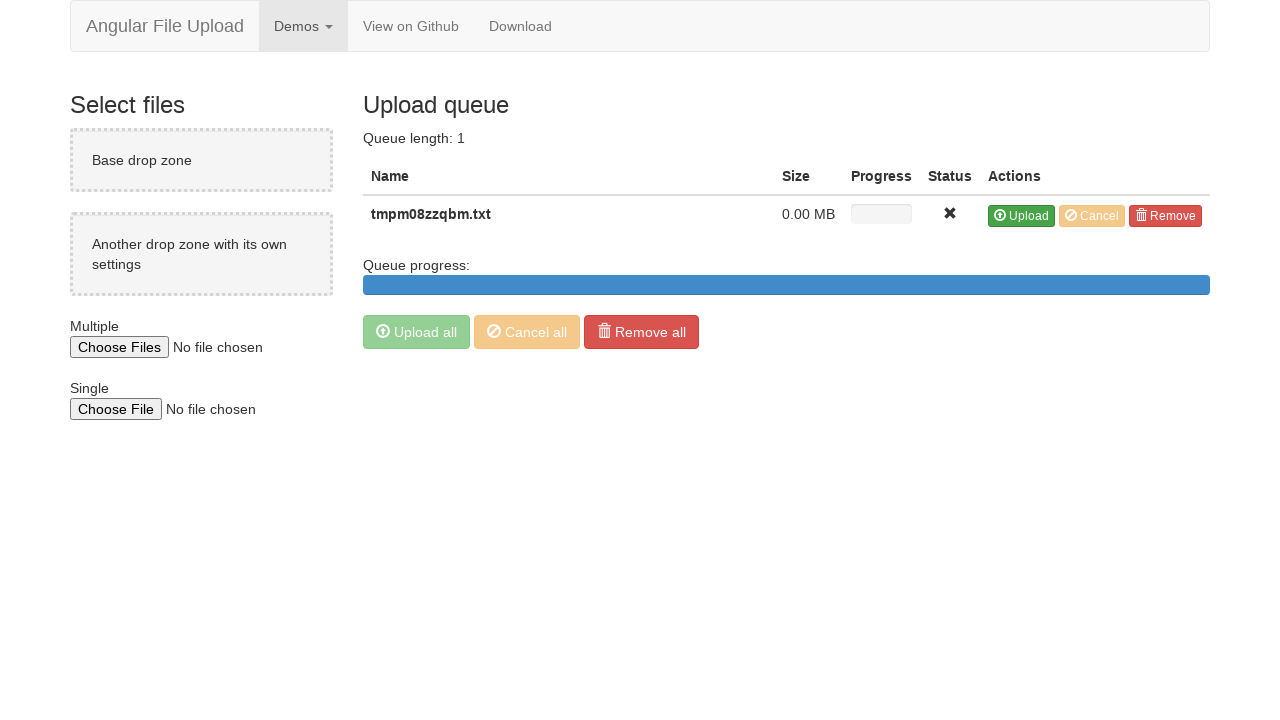

Cleaned up temporary test file
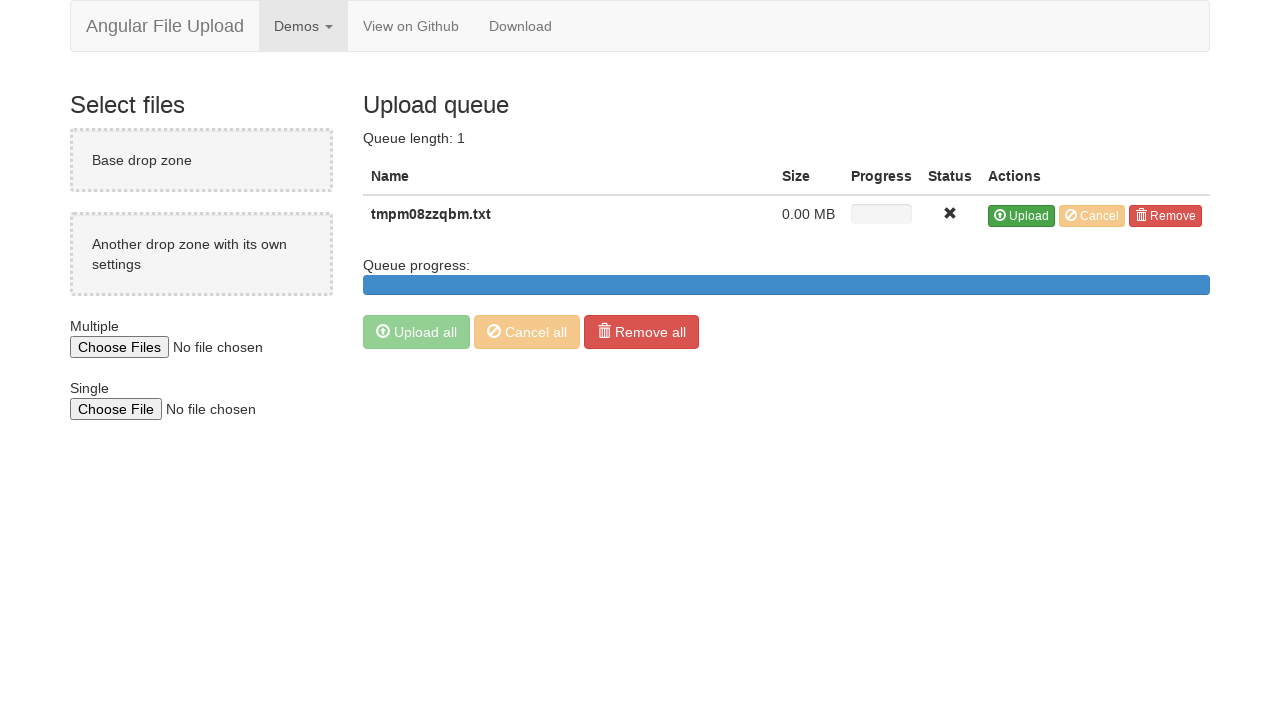

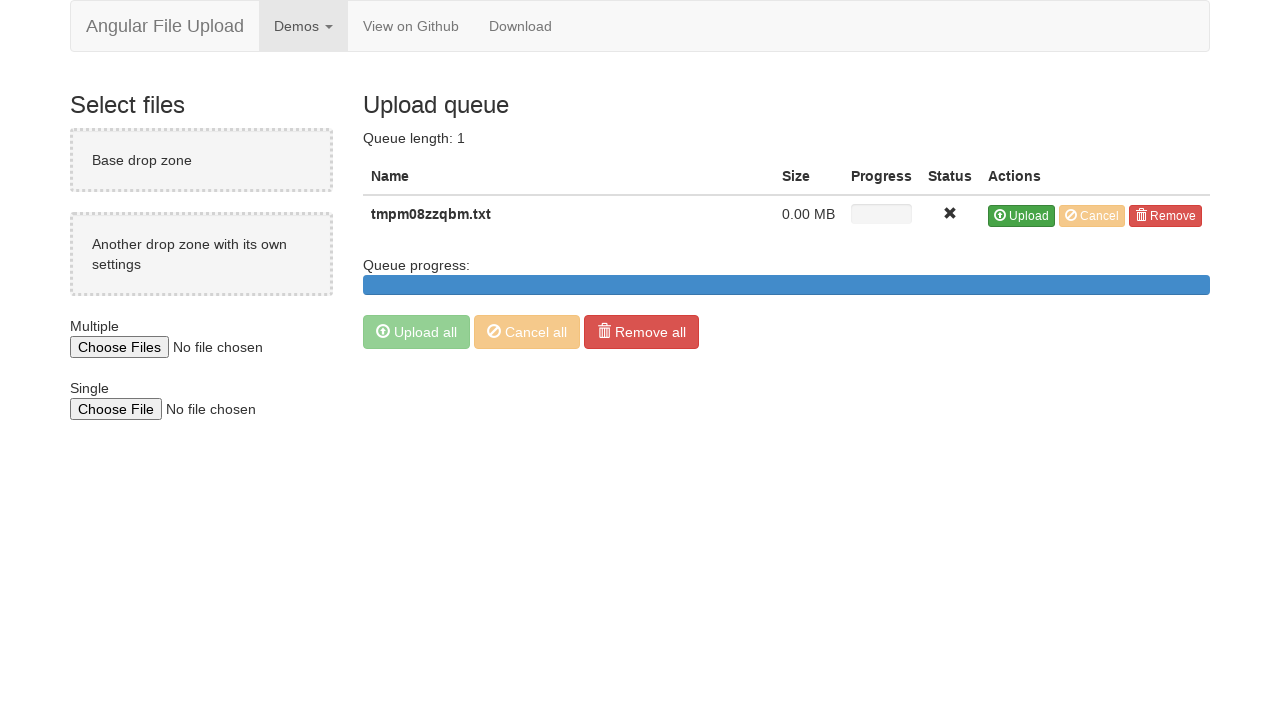